Tests a login flow including forgot password functionality, form filling, and successful login verification

Starting URL: https://rahulshettyacademy.com/locatorspractice/

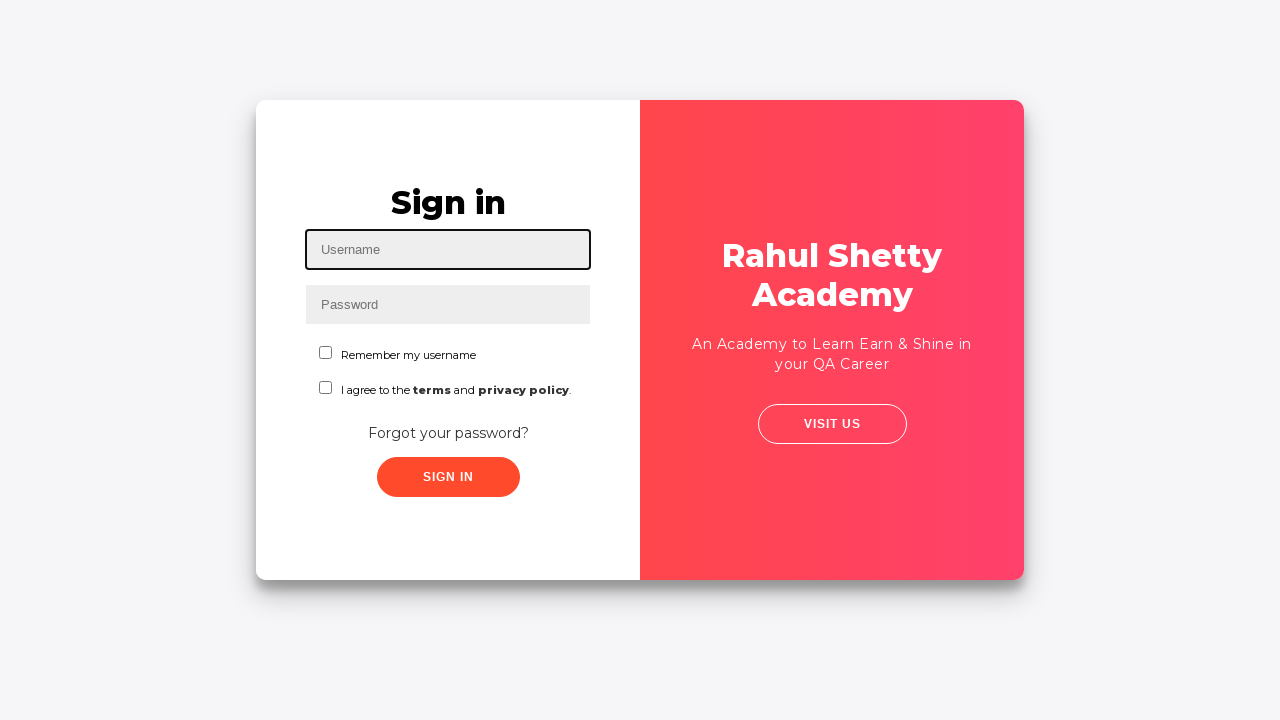

Filled username field with 'JohnDoe' on #inputUsername
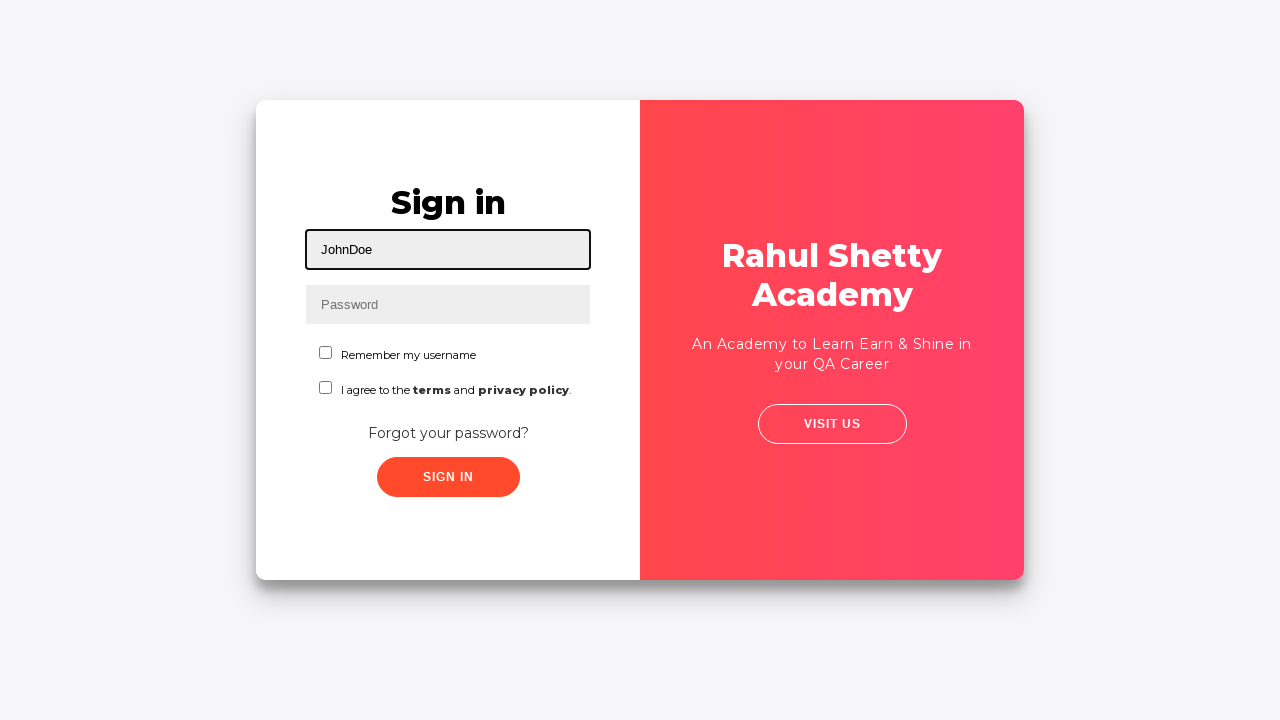

Filled password field with 'Test123' on input[name='inputPassword']
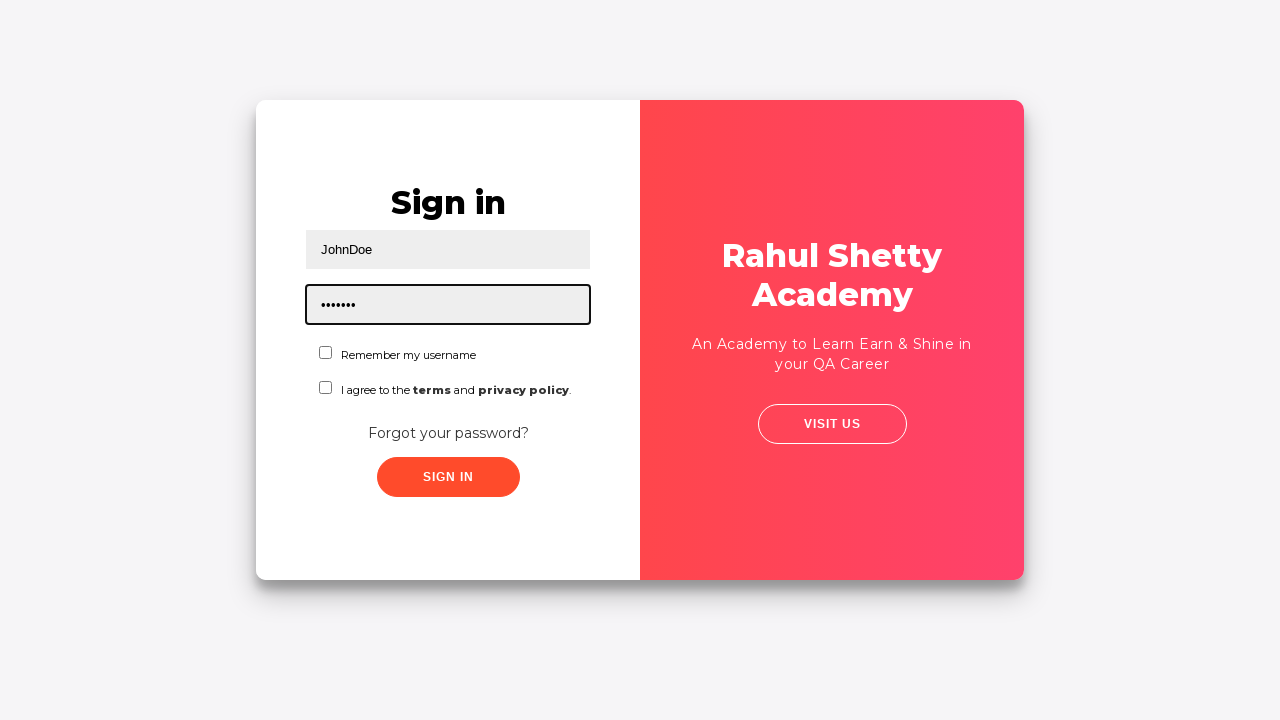

Clicked sign in button at (448, 477) on .signInBtn
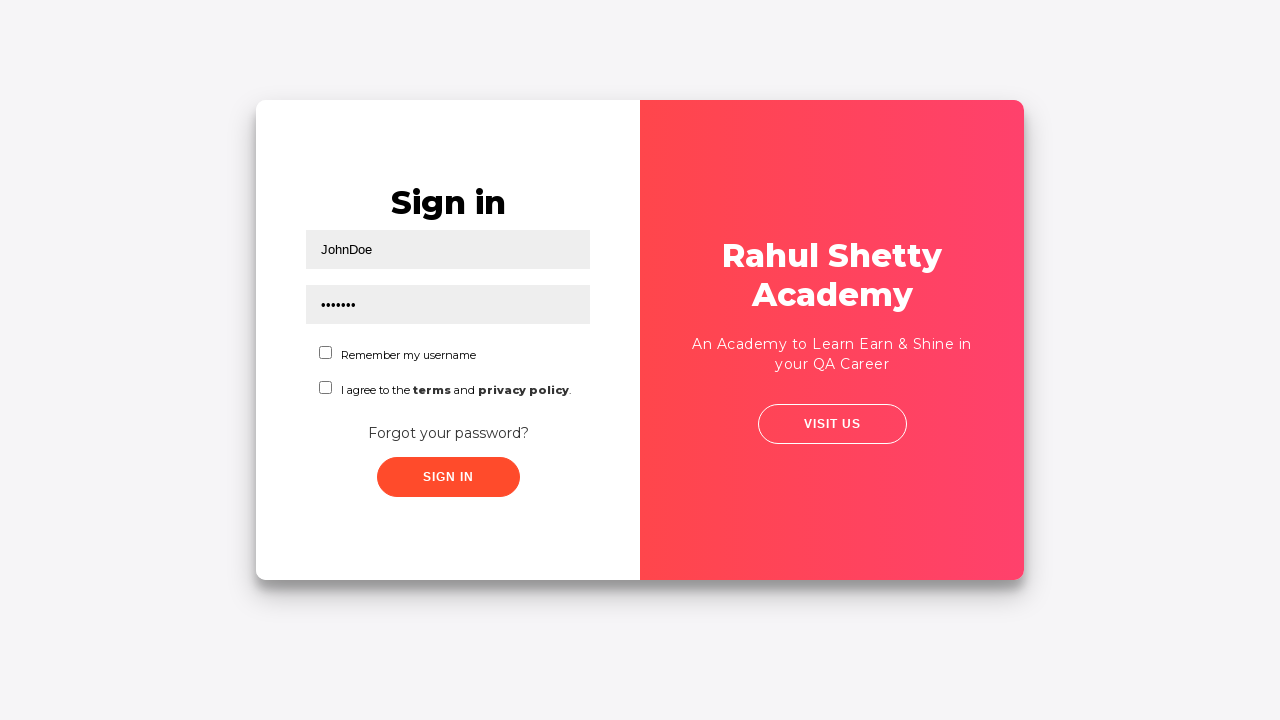

Clicked forgot password link at (448, 433) on text=Forgot your password?
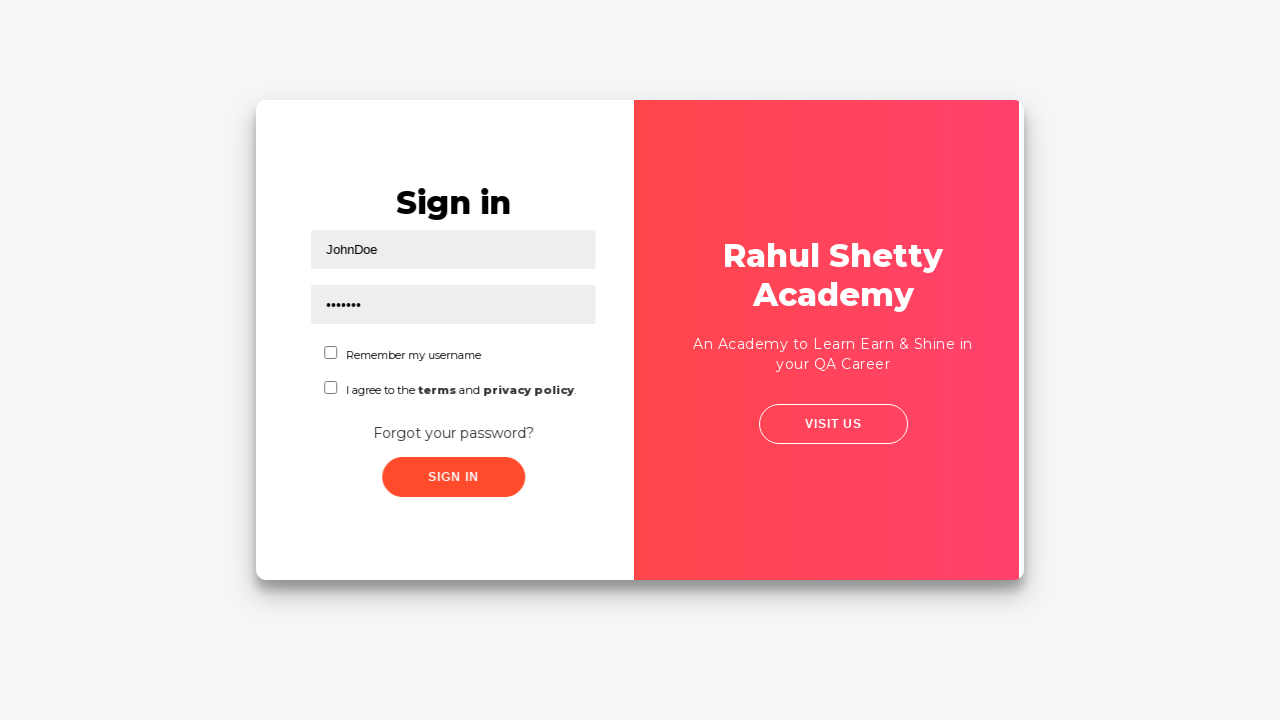

Waited for forgot password page to load
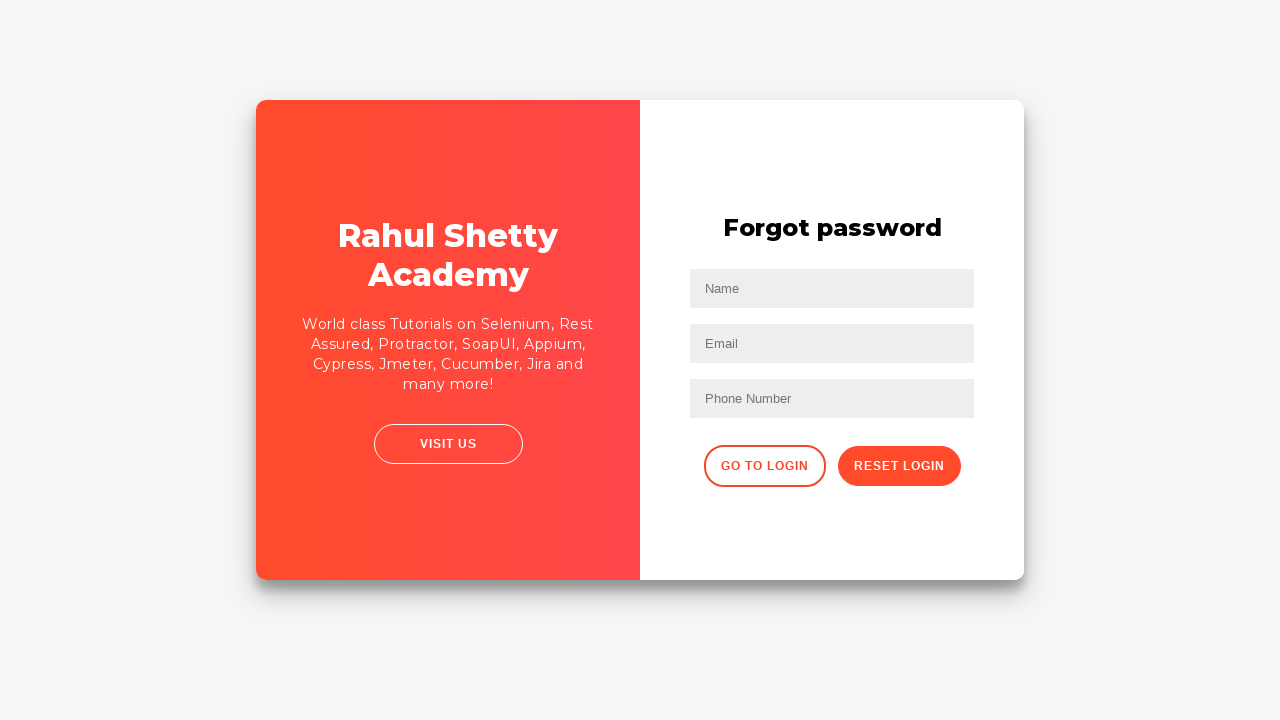

Filled name field with 'Renz Dominic' on //input[@placeholder='Name']
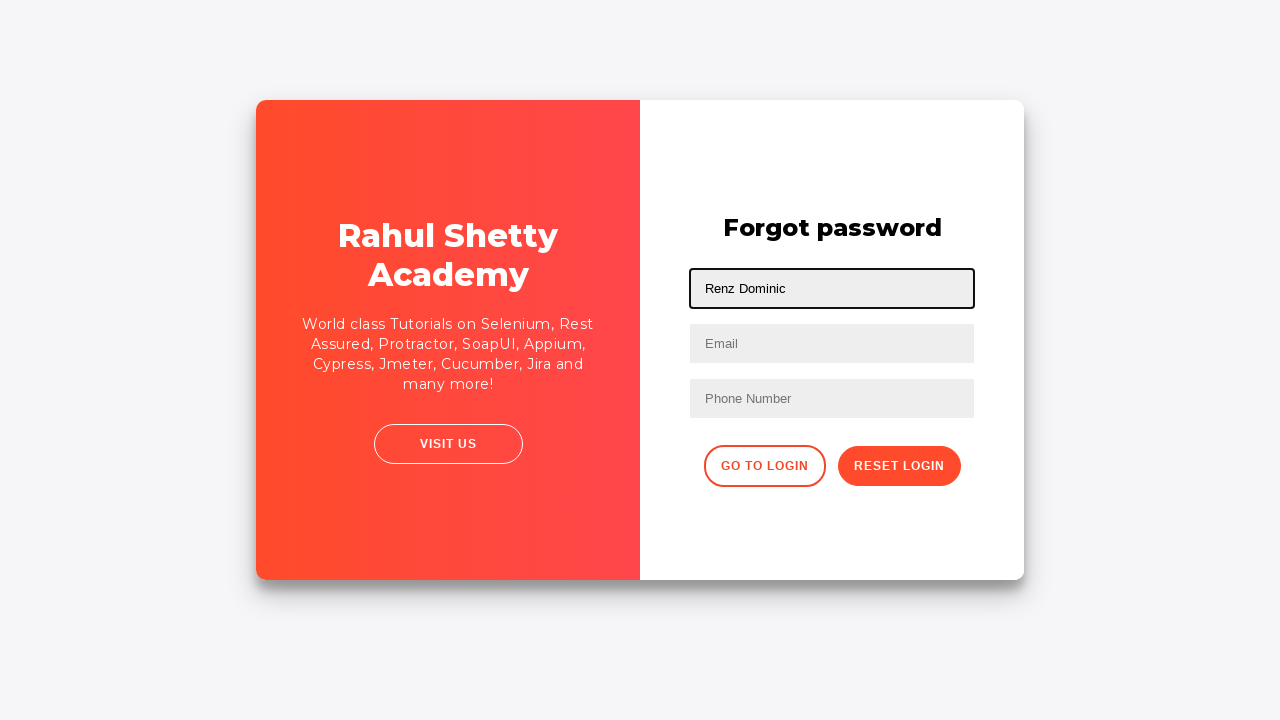

Filled email field with 'Renz@ygmail' on input[placeholder='Email']
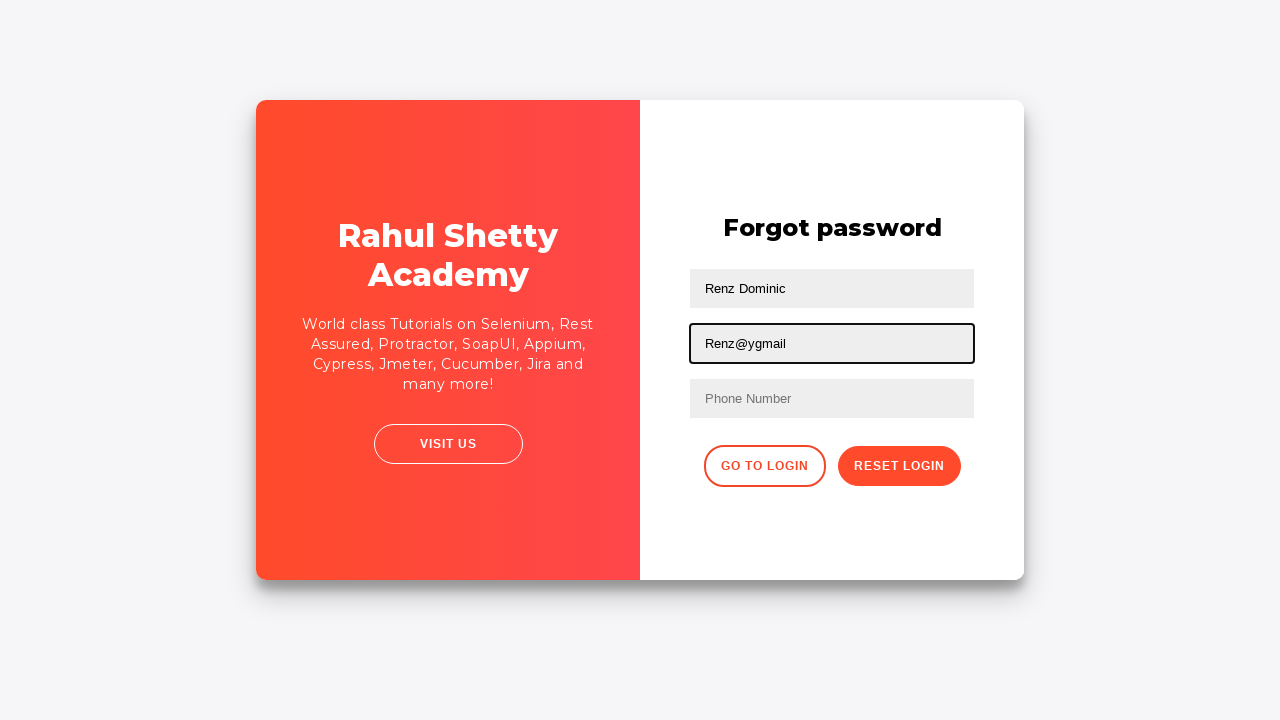

Cleared second text input field on //input[@type='text'][2]
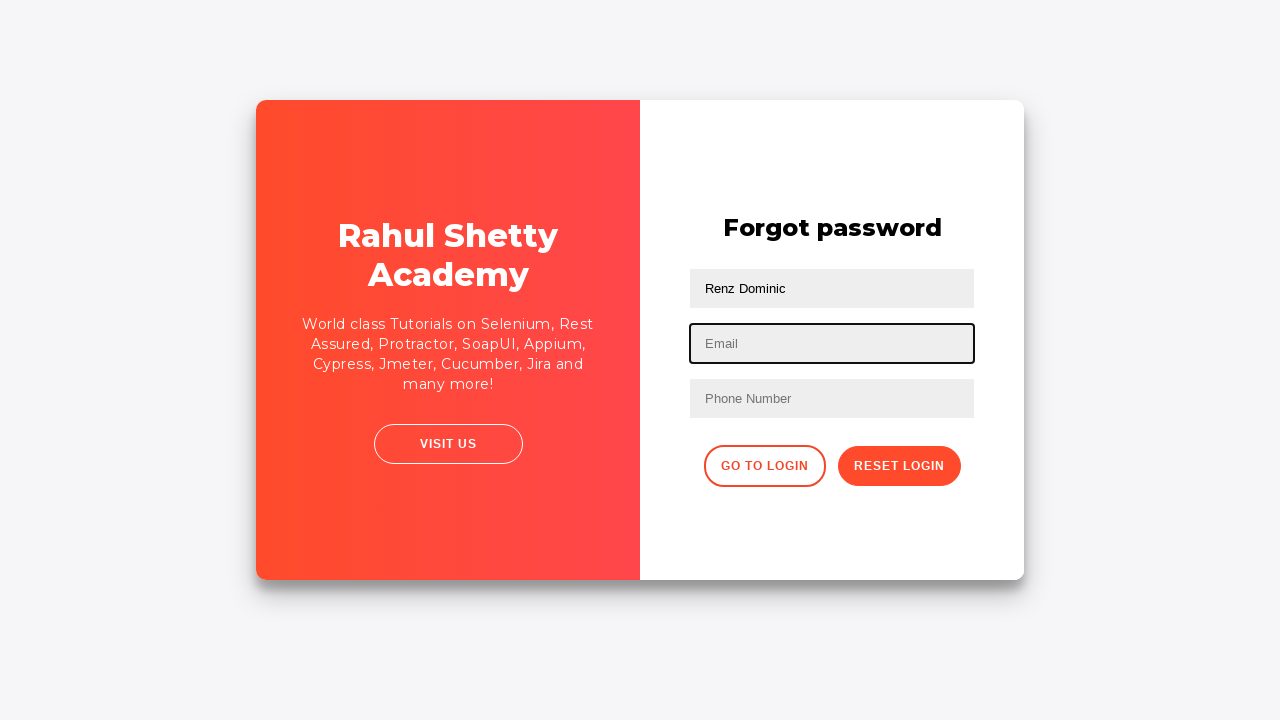

Filled third text input with 'RenzDominic@ygmail' on input[type='text']:nth-child(3)
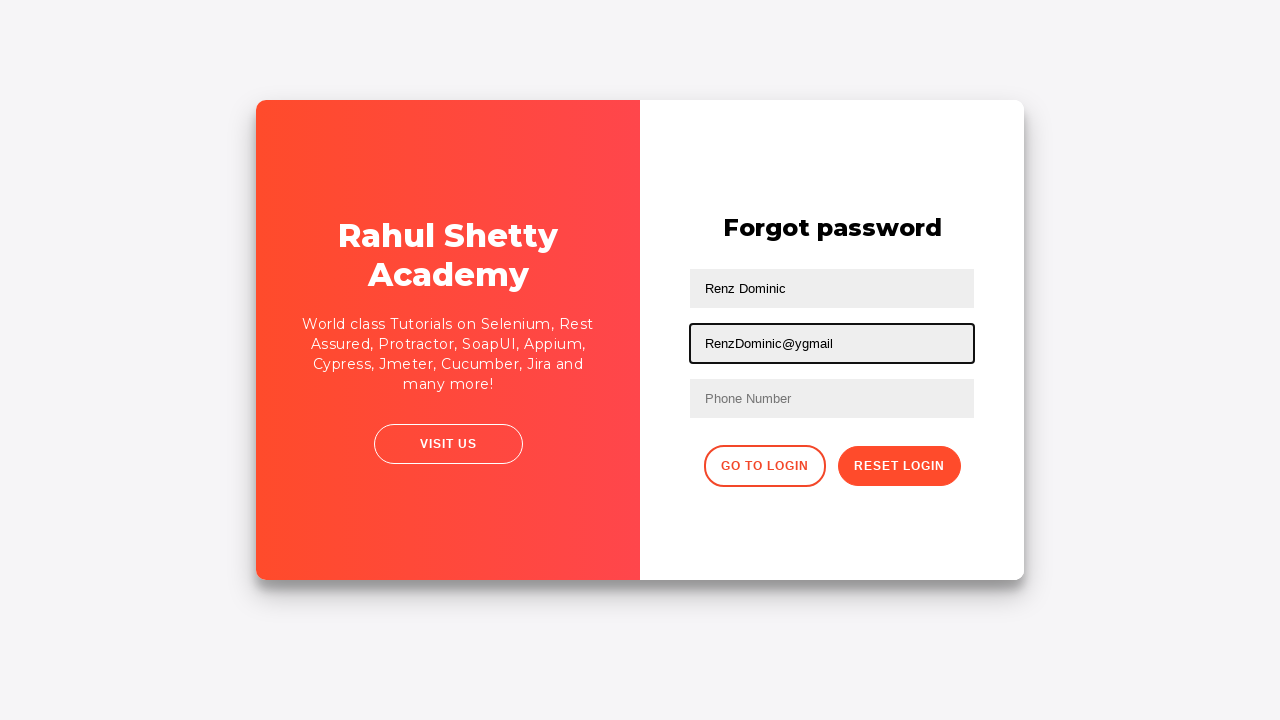

Filled phone number field with '09123456789' on //form/input[3]
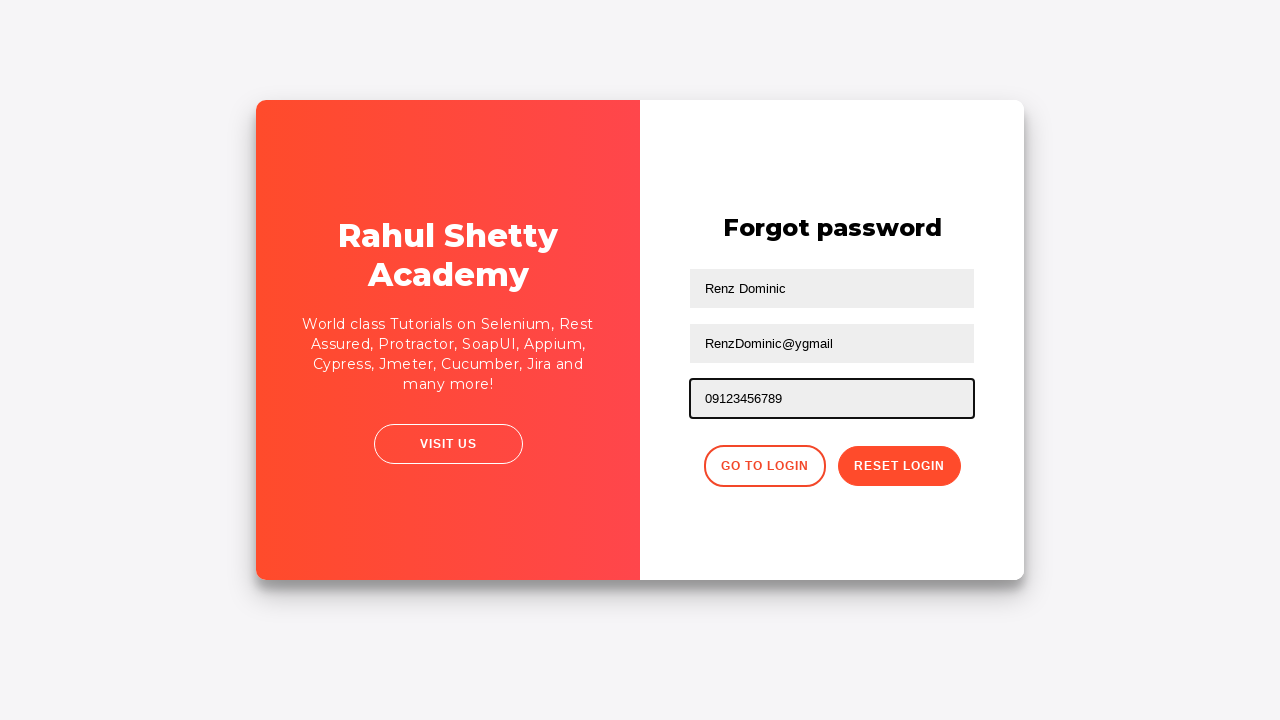

Cleared form field in sign-up container on //div[@class='form-container sign-up-container']//input[3]
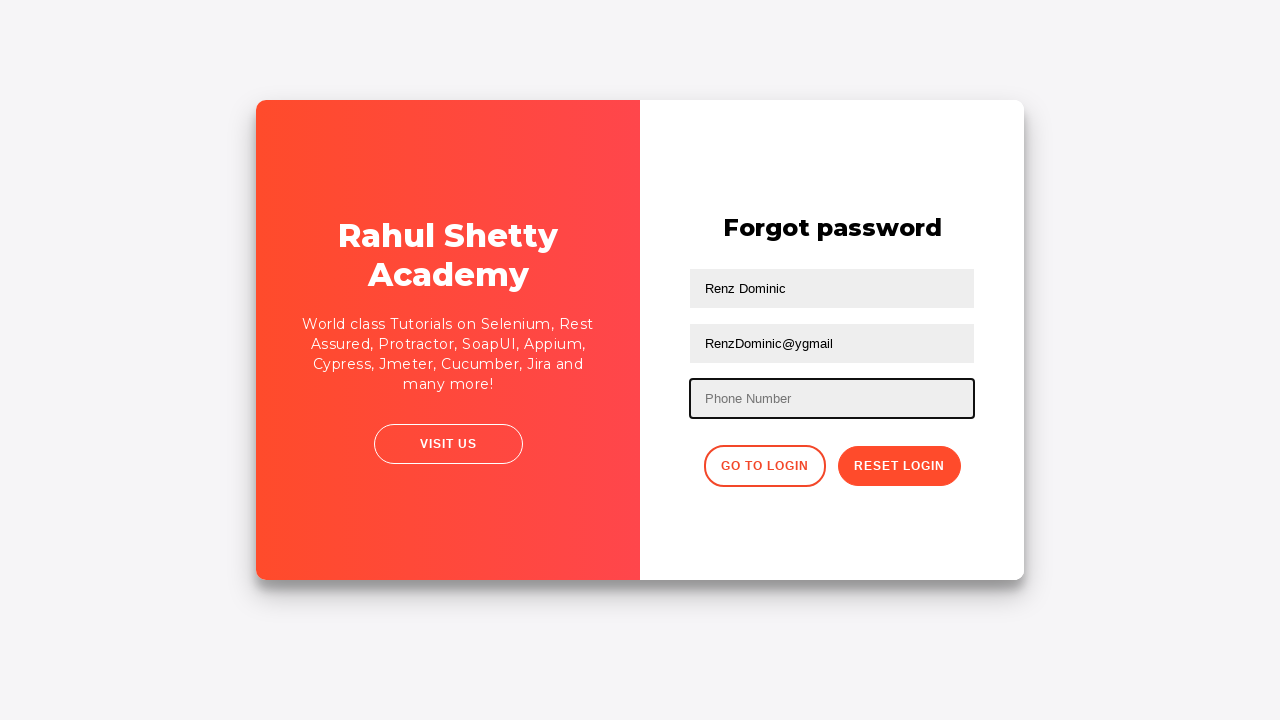

Filled form field with '777777777' on //div[@class='form-container sign-up-container']/*/input[3]
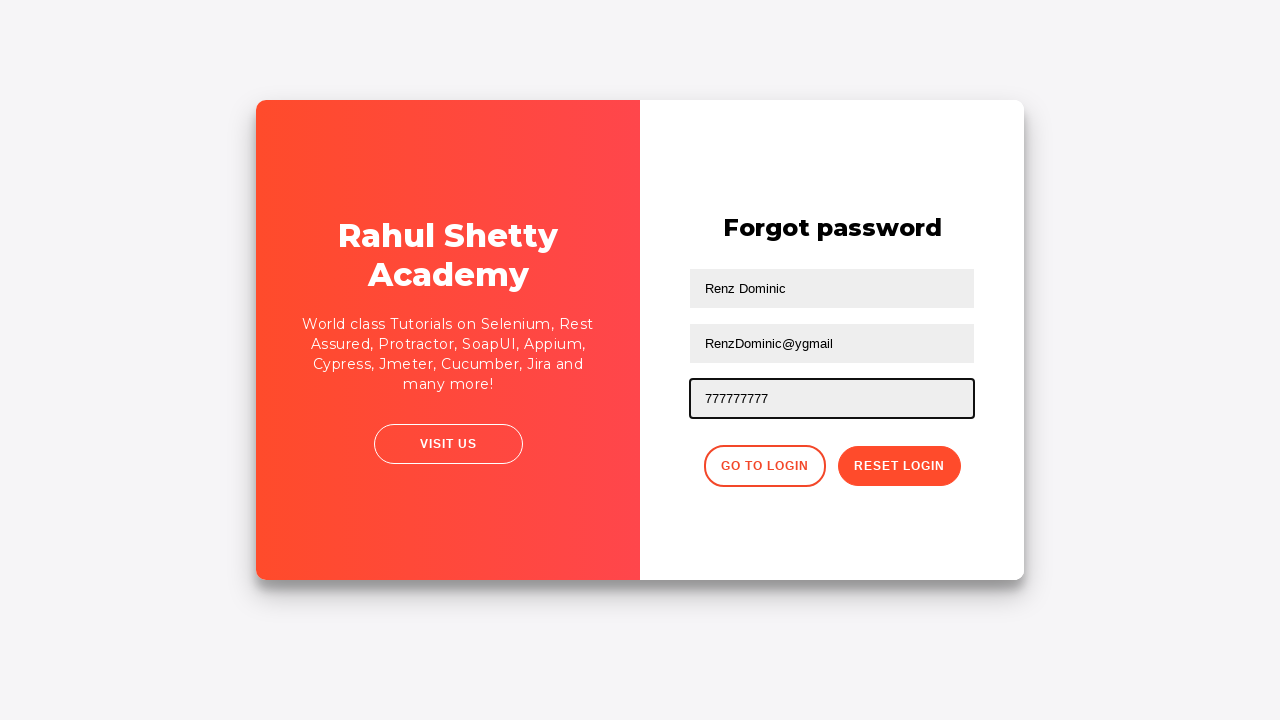

Clicked reset password button at (899, 466) on button.reset-pwd-btn
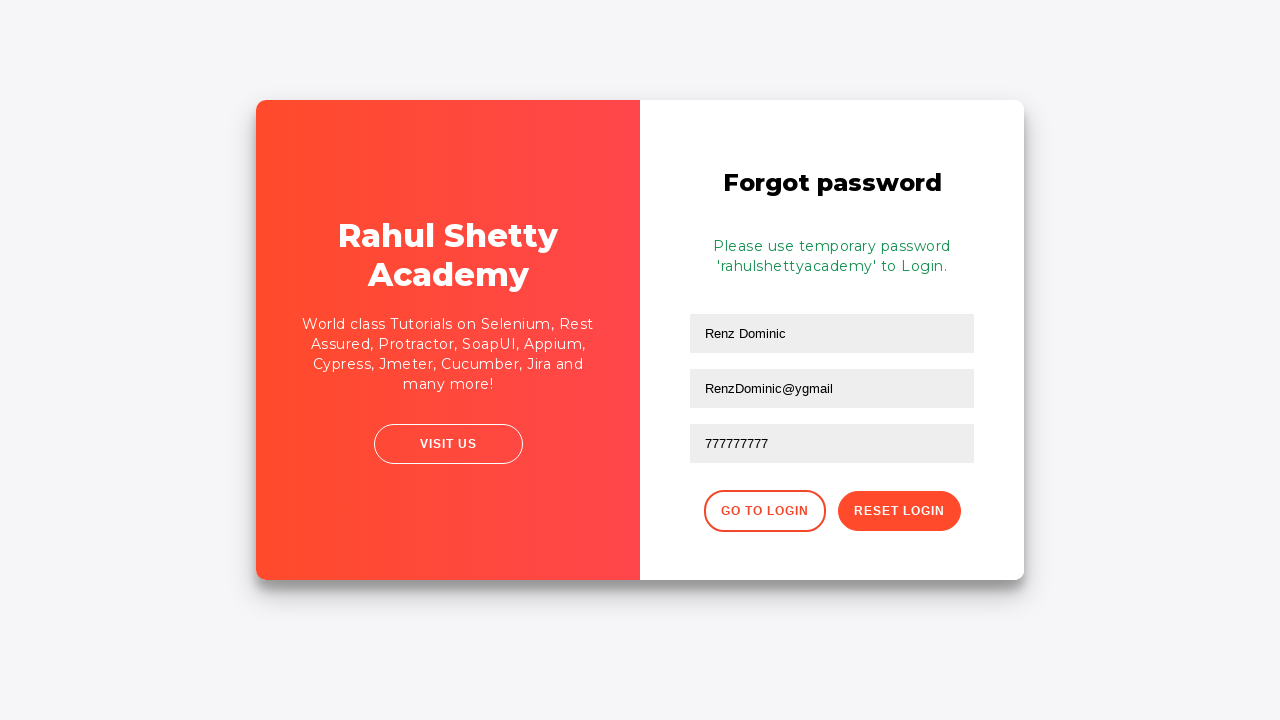

Clicked go to login button at (764, 511) on xpath=//button[text()='Go to Login']
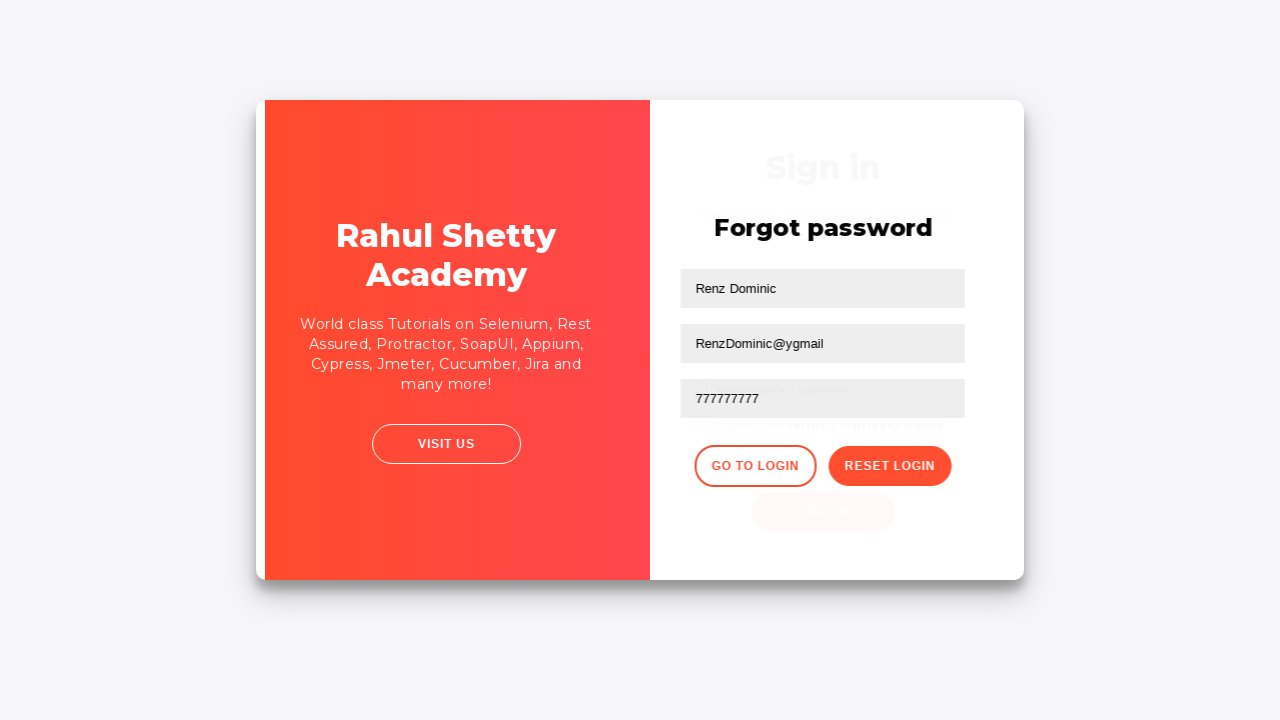

Waited for login page to load
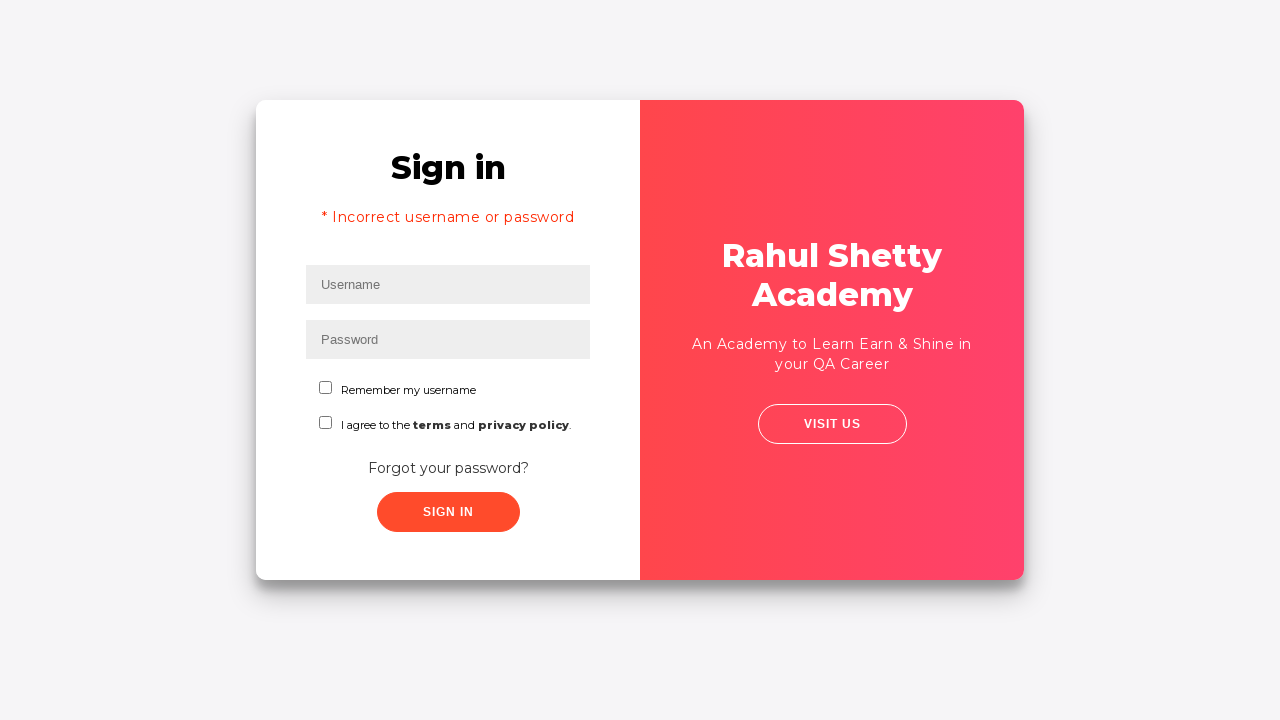

Filled username field with 'RenzDominic' on input#inputUsername
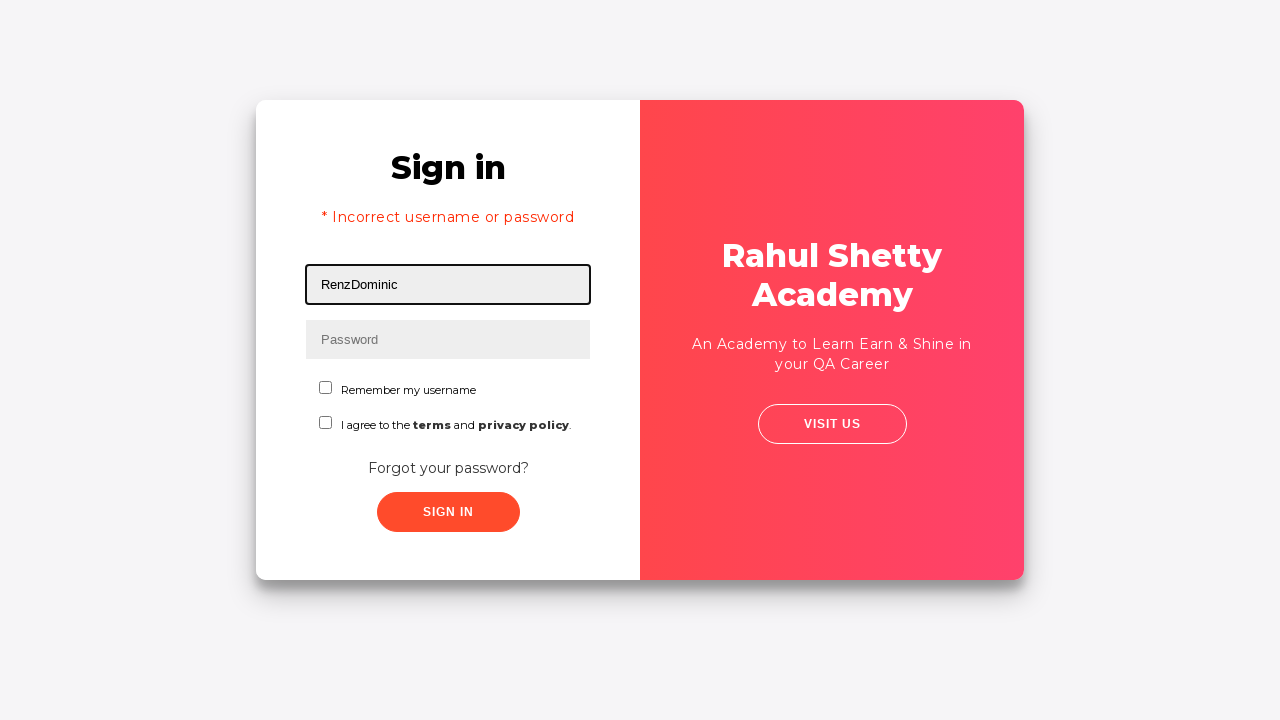

Filled password field with 'wrongPAssword' on input[type*='pass']
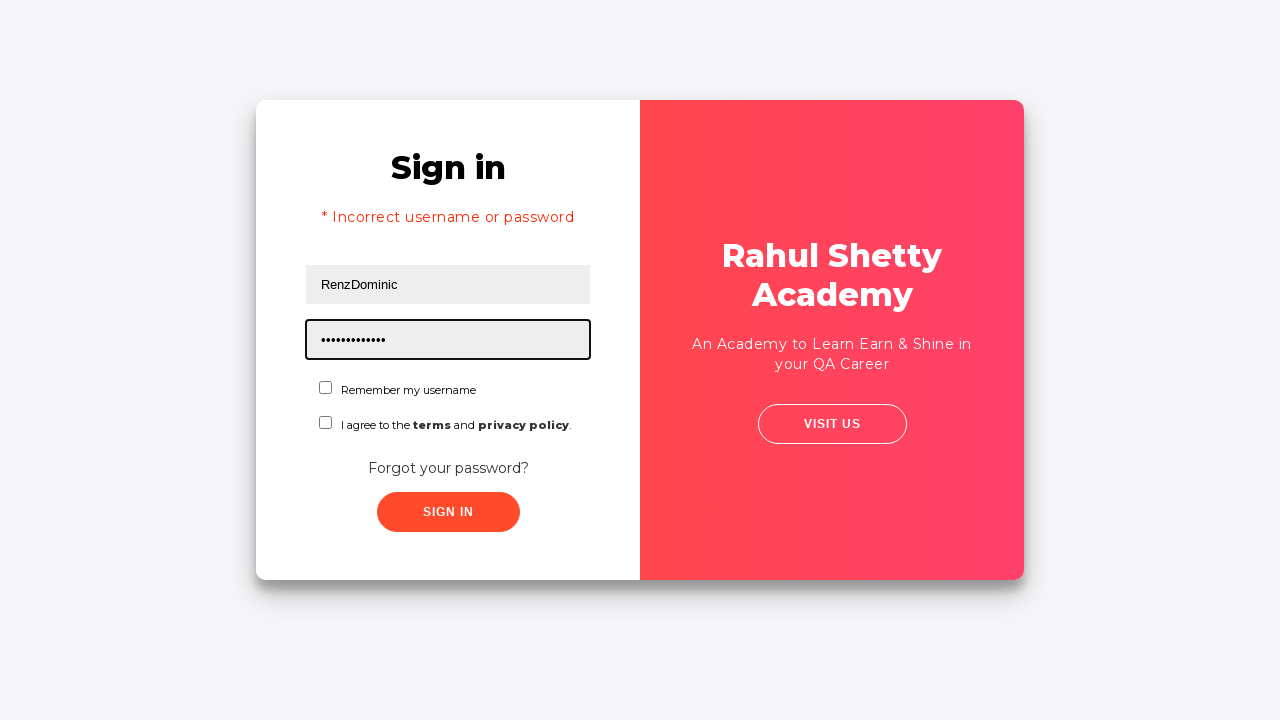

Cleared password field on //input[contains(@type, 'pass')]
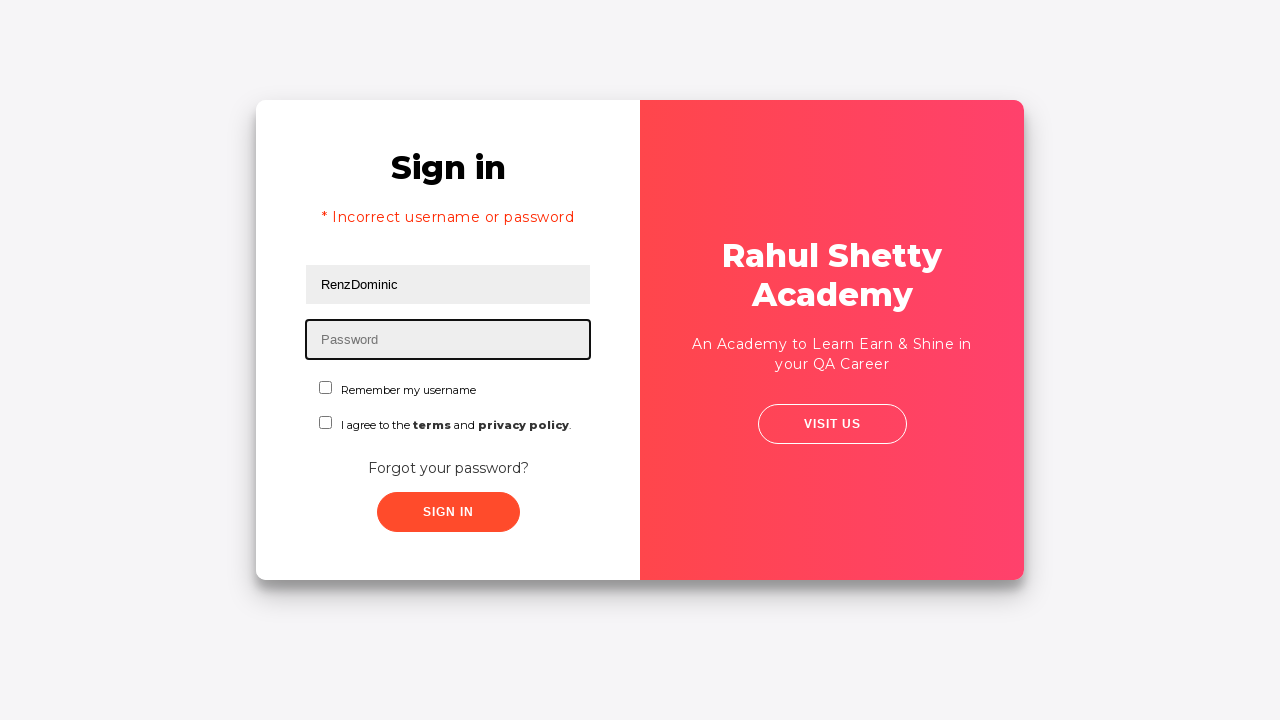

Filled password field with 'rahulshettyacademy' on //*[contains(@type, 'pass')]
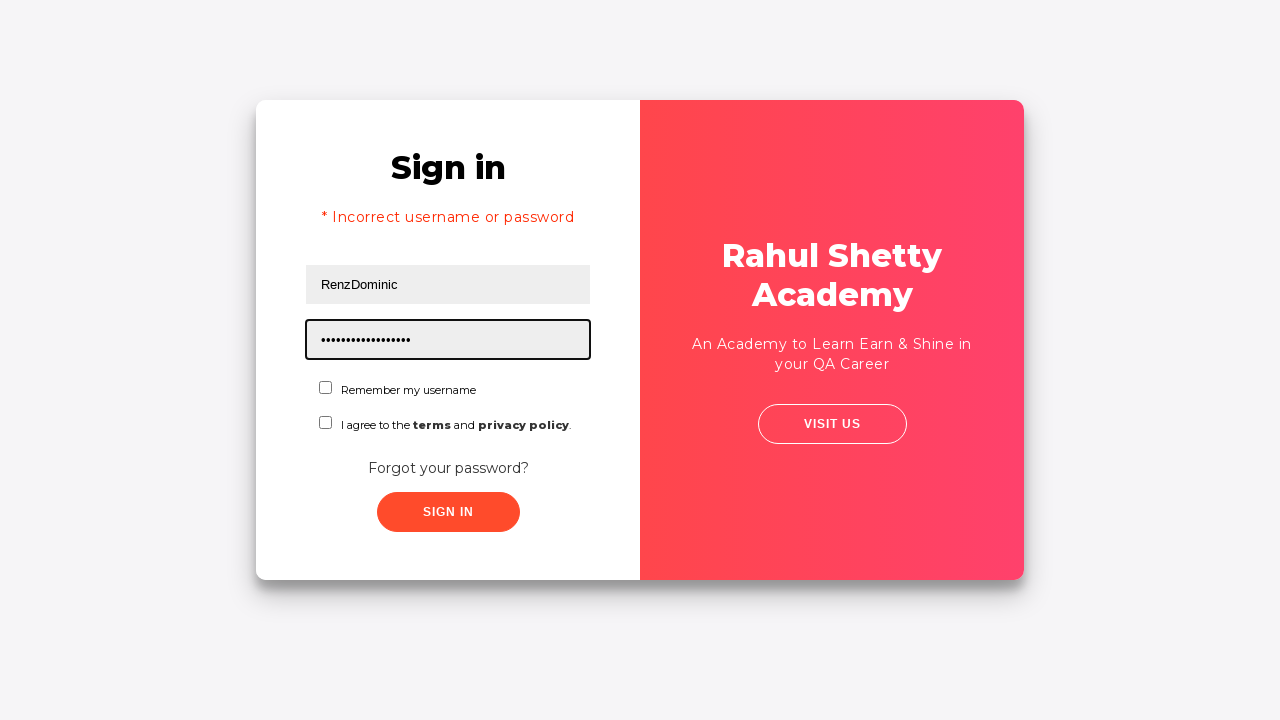

Checked first checkbox at (326, 388) on #chkboxOne
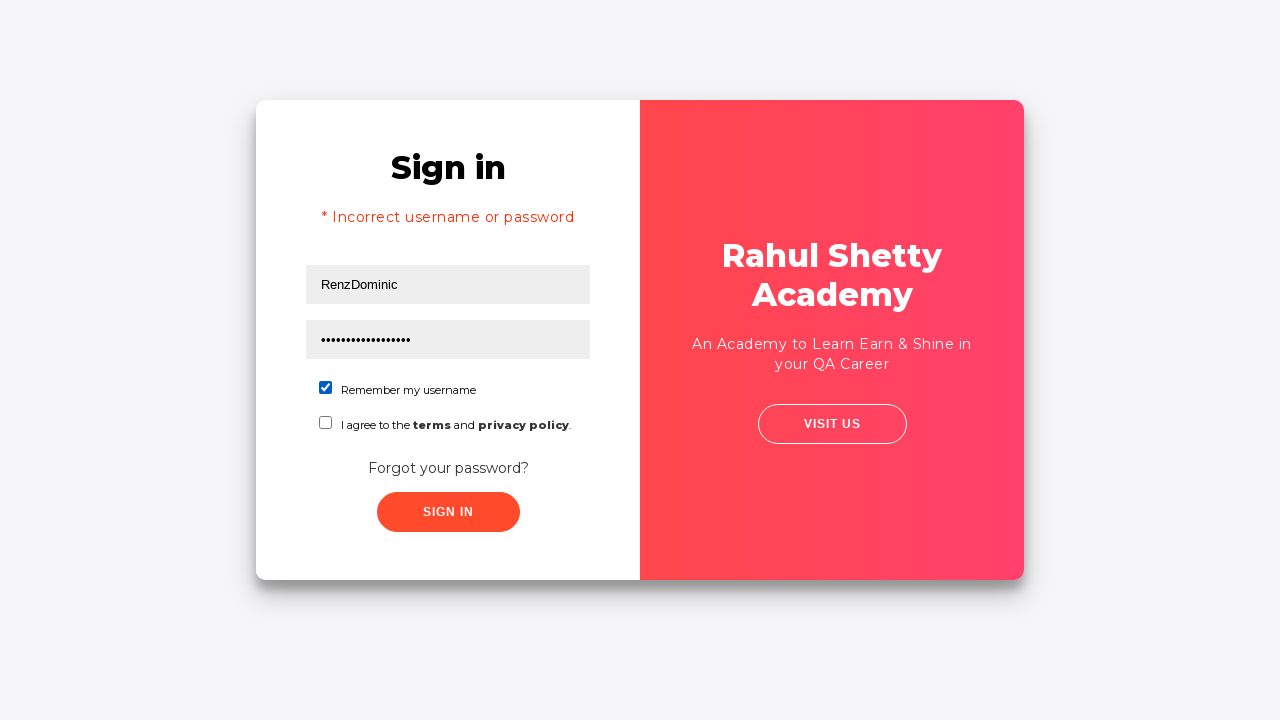

Checked second checkbox at (326, 422) on #chkboxTwo
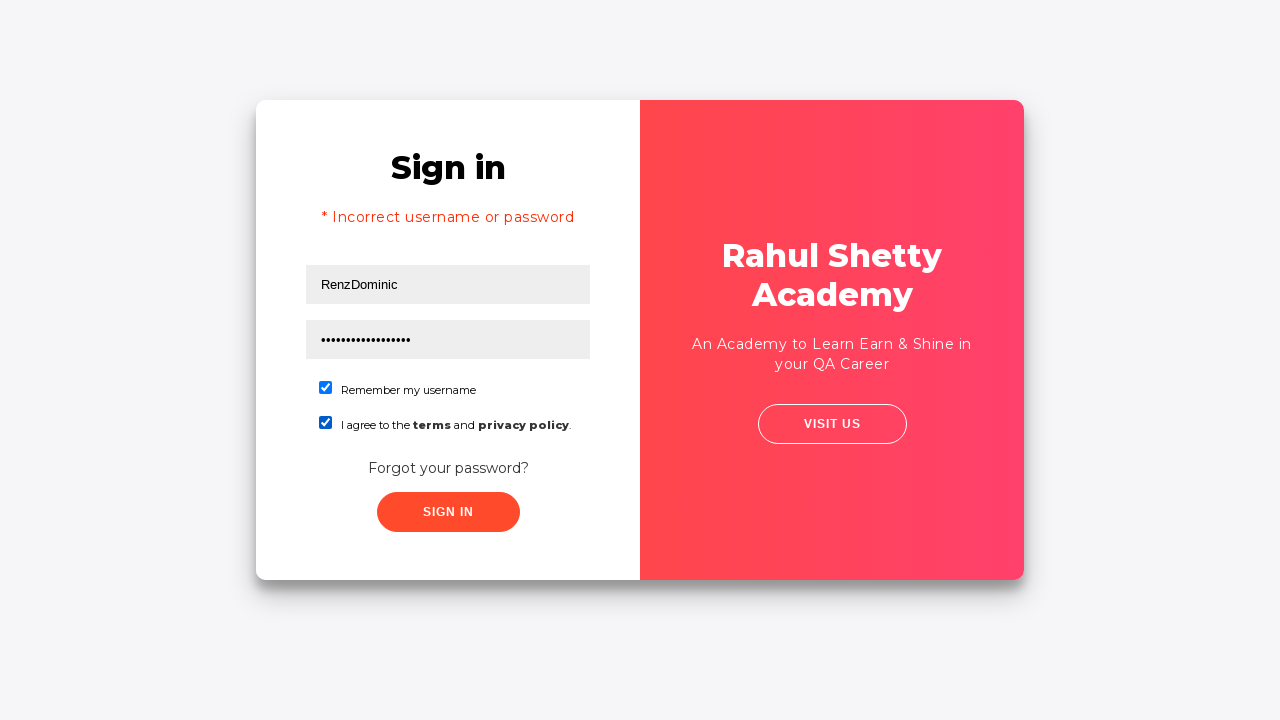

Clicked sign in button at (448, 512) on xpath=//button[contains(text(), 'Sign')]
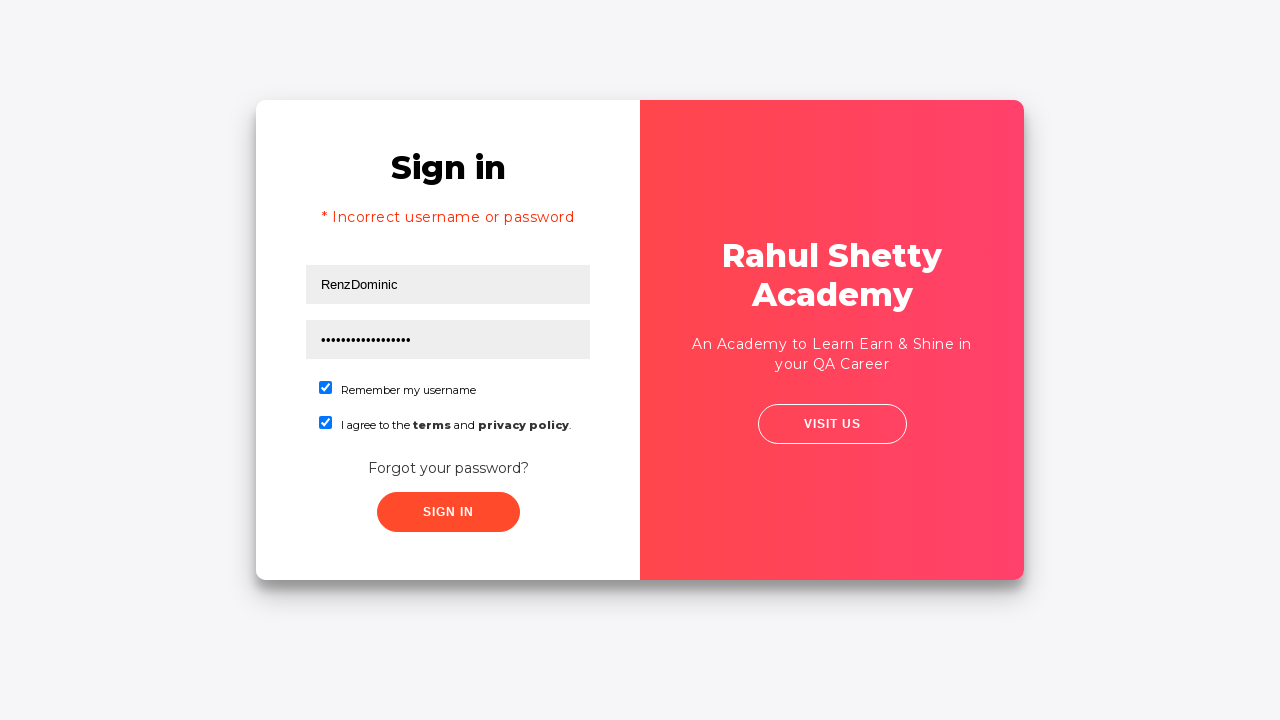

Waited for login to process
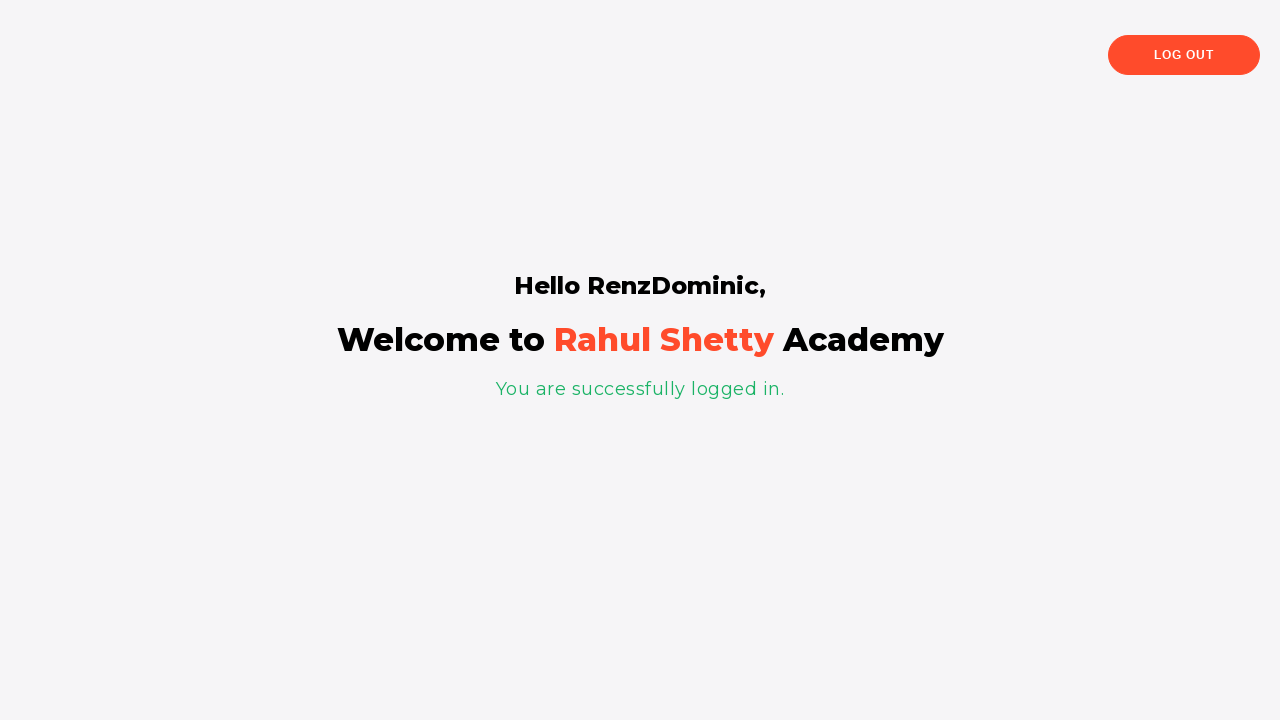

Clicked log out button to verify successful login at (1184, 55) on xpath=//button[text()='Log Out']
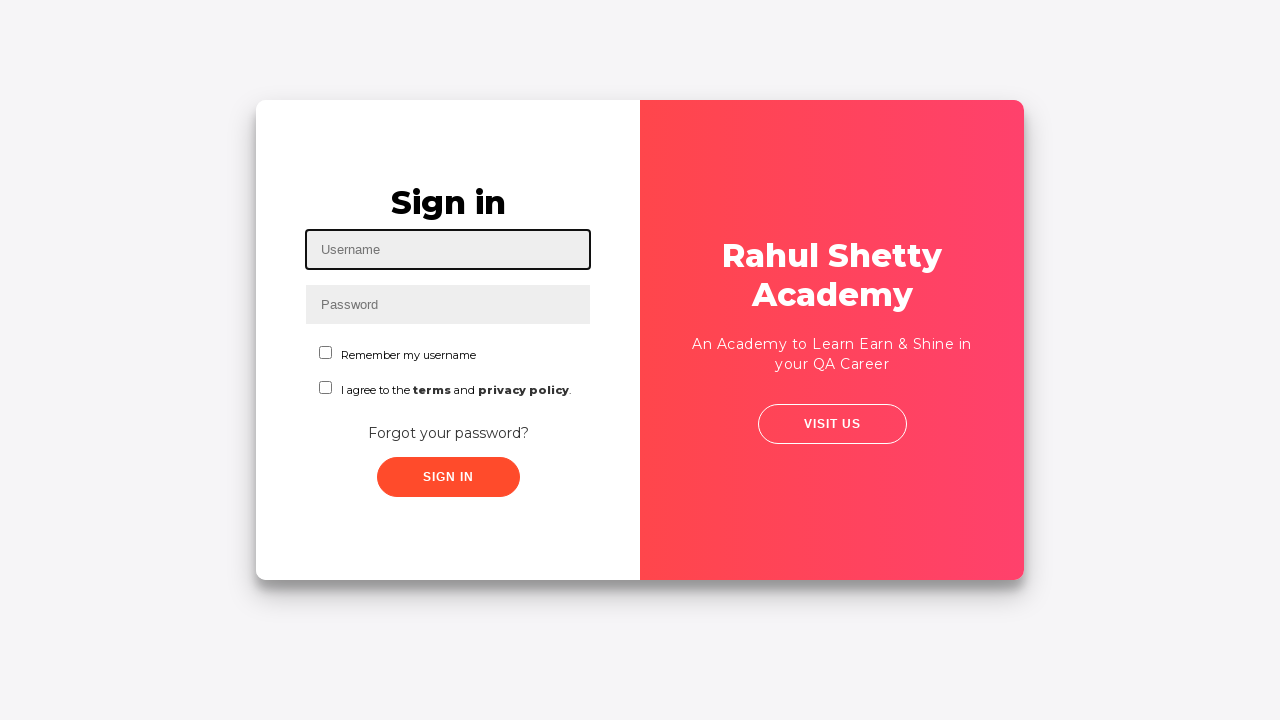

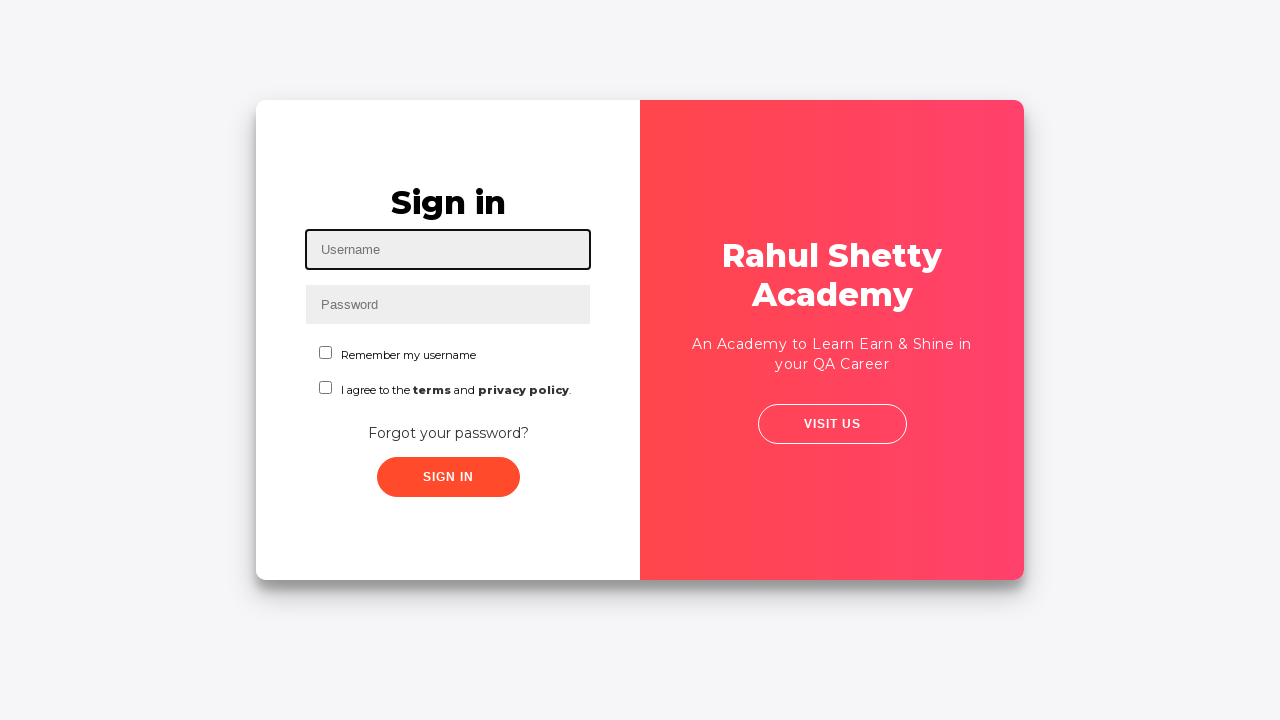